Navigates through the Status Invest website menu to access the advanced stock search feature and initiates a download action

Starting URL: https://statusinvest.com.br/

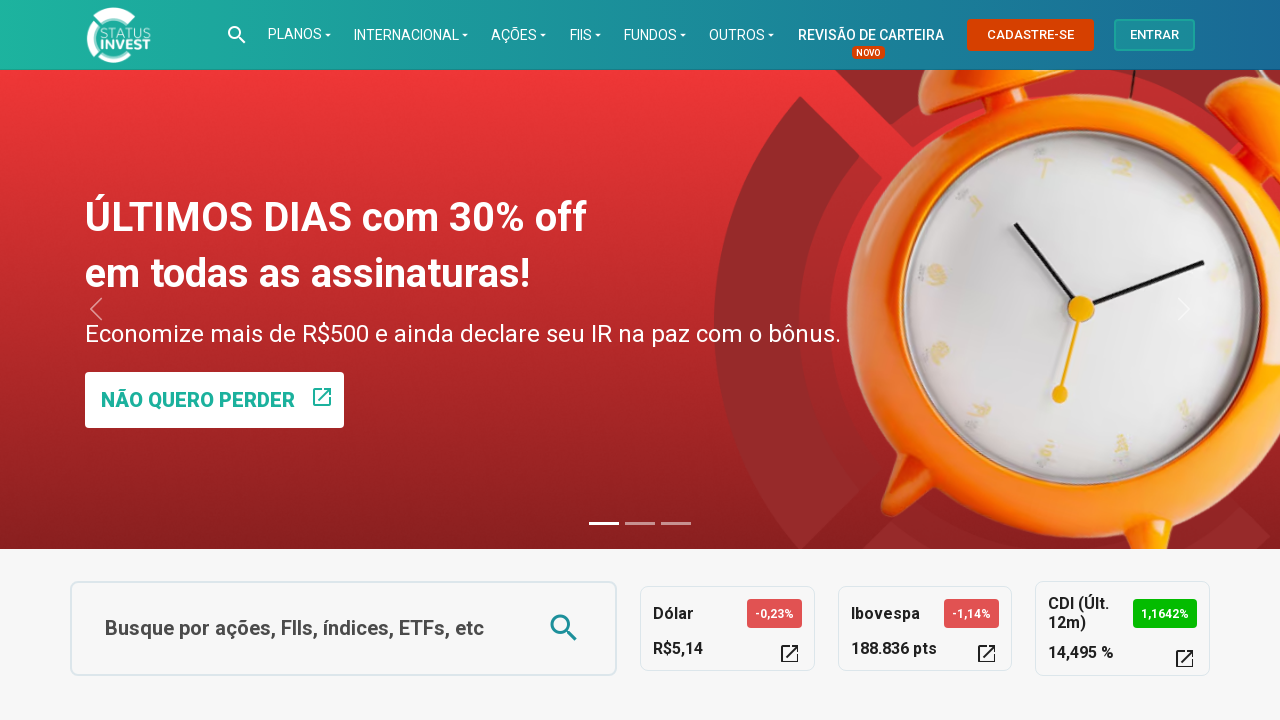

Pressed Enter on 4th menu item in navigation on //*[@id="main-nav-nav"]/div/div/div/ul/li[4]/a
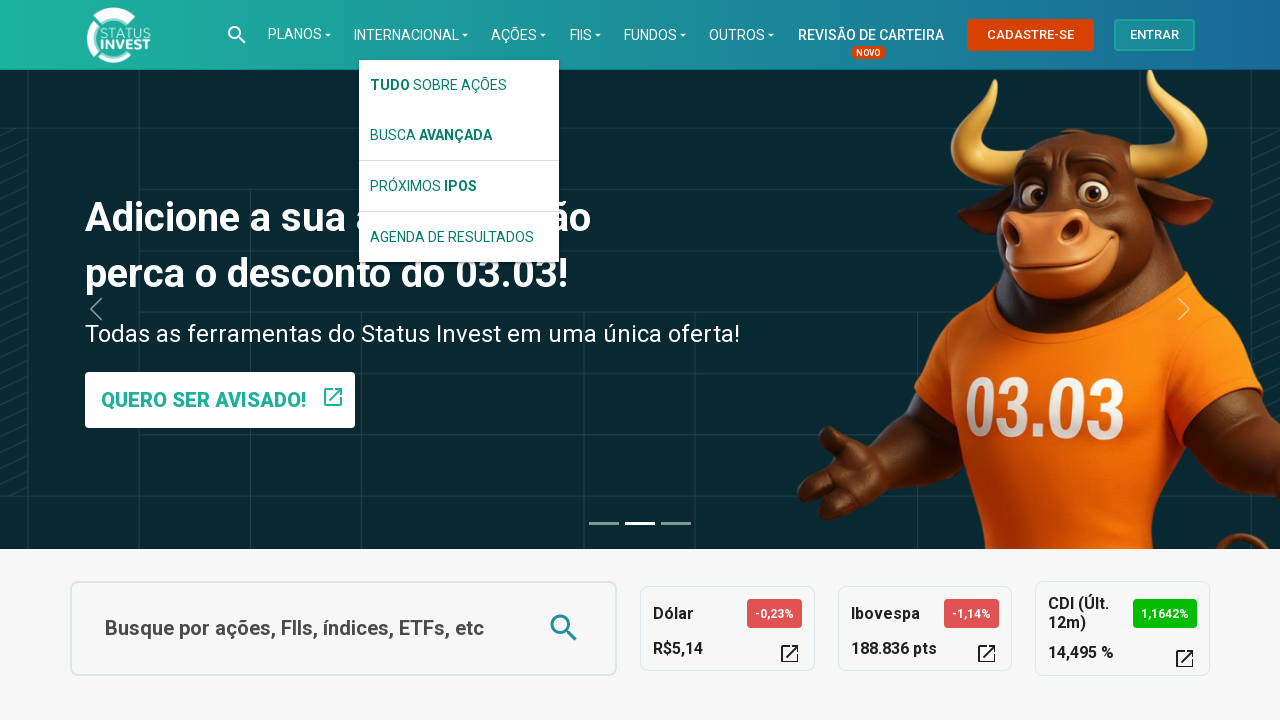

Waited 1 second for menu to load
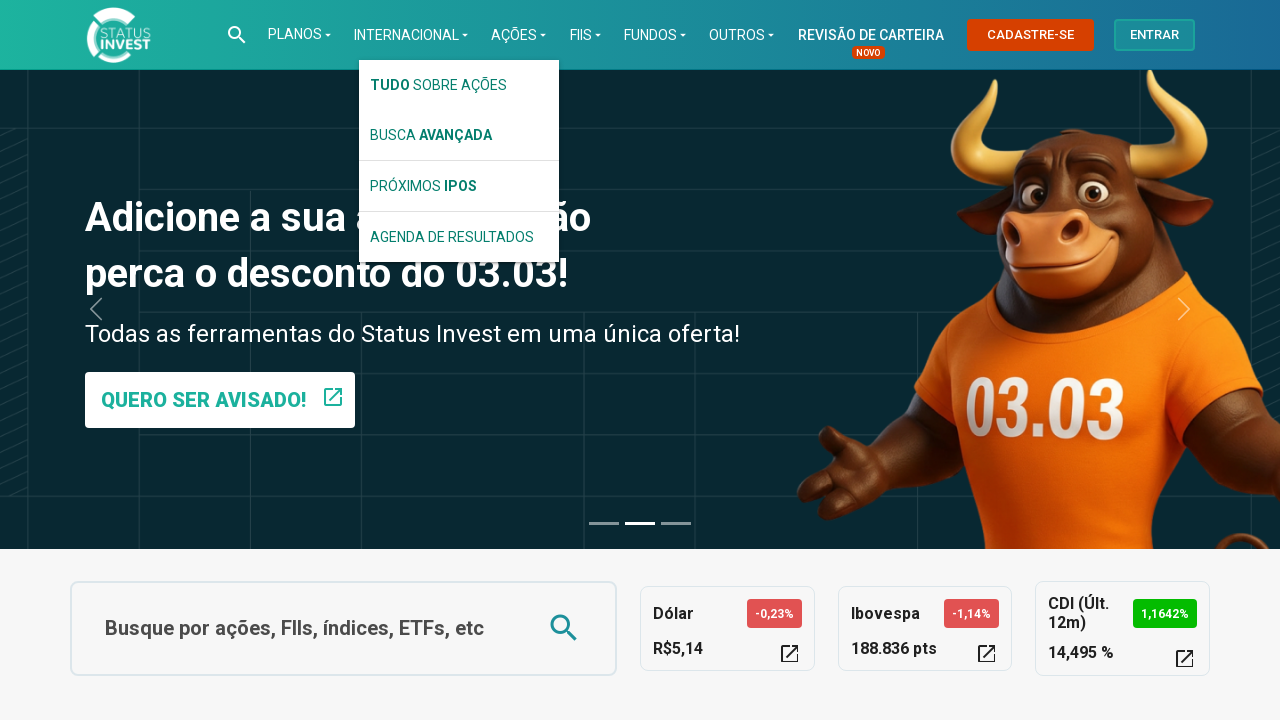

Pressed Enter on stocks/ações dropdown option on //*[@id="acaoDropdown"]/li[2]/a
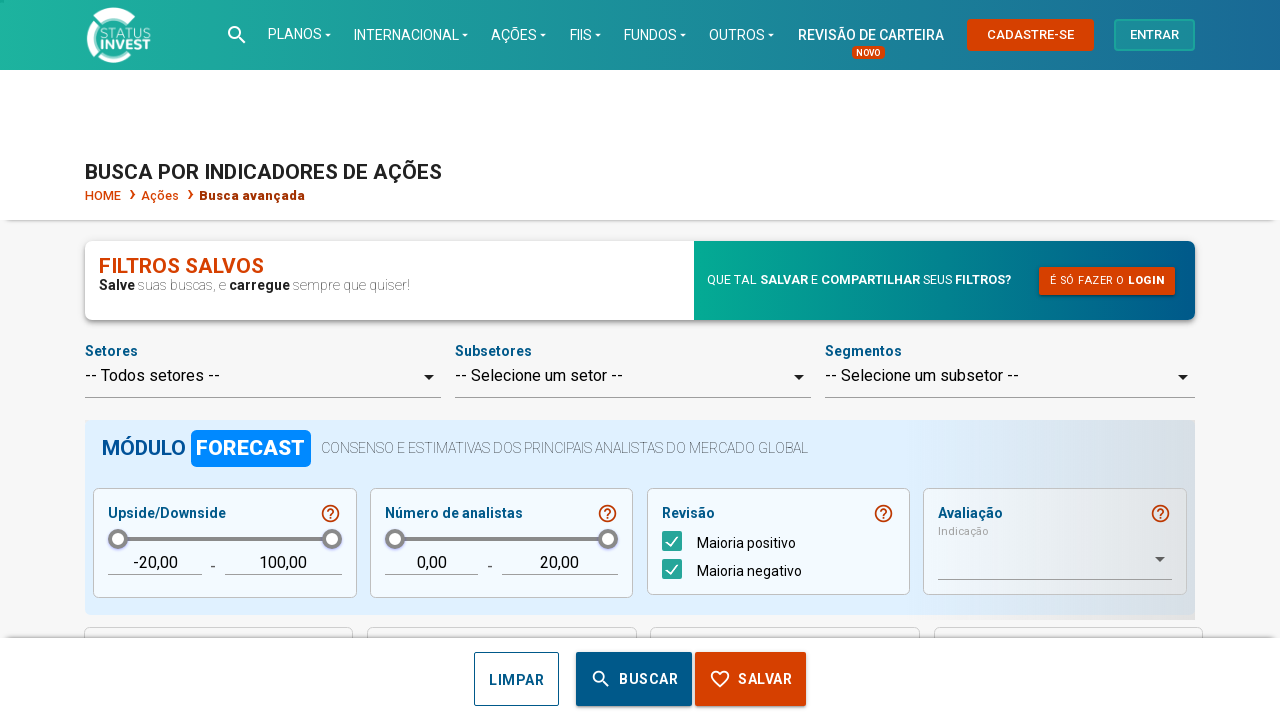

Waited 1 second for dropdown to load
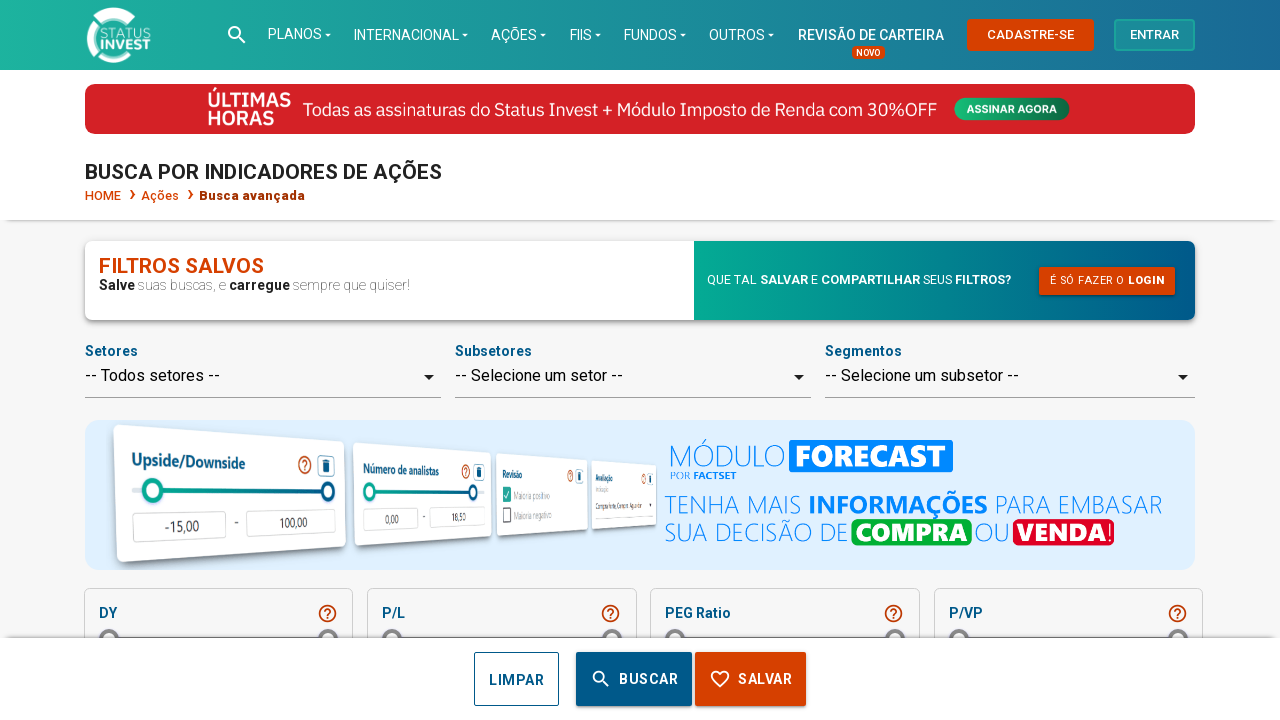

Pressed Enter on advanced search button on //*[@id="main-2"]/div[3]/div/div/div/button[2]
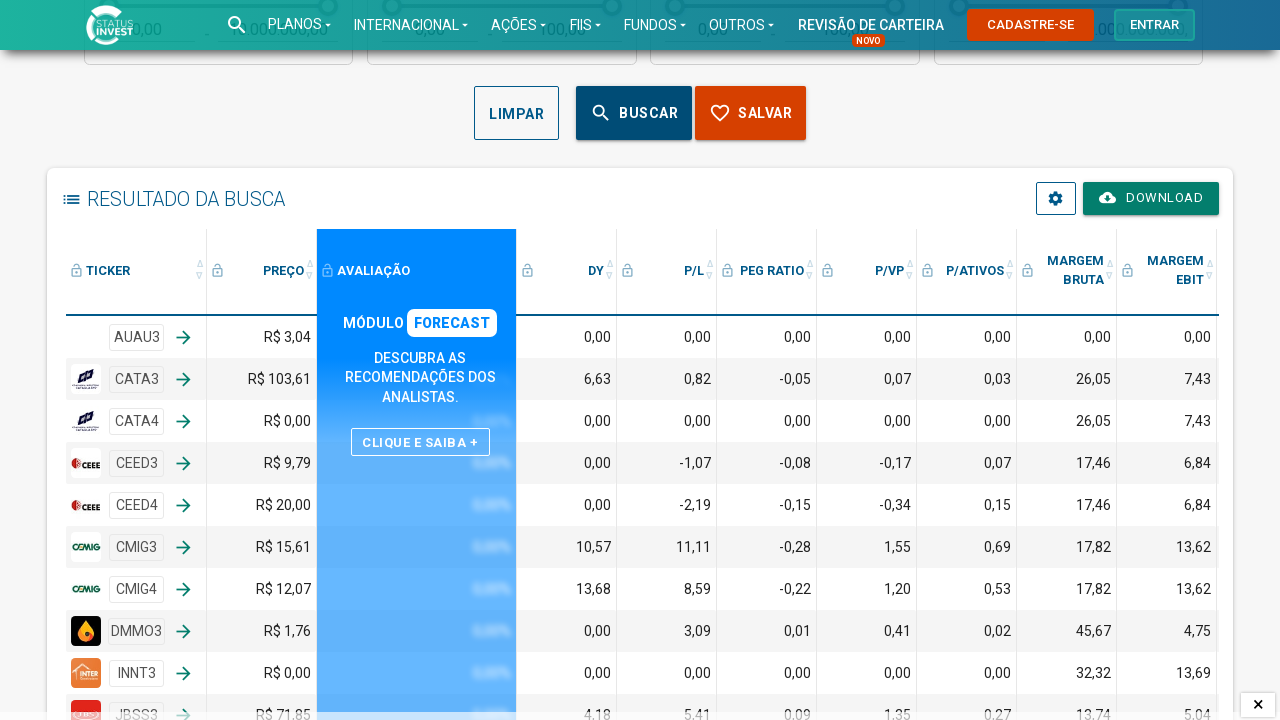

Waited 1 second for advanced search feature to load
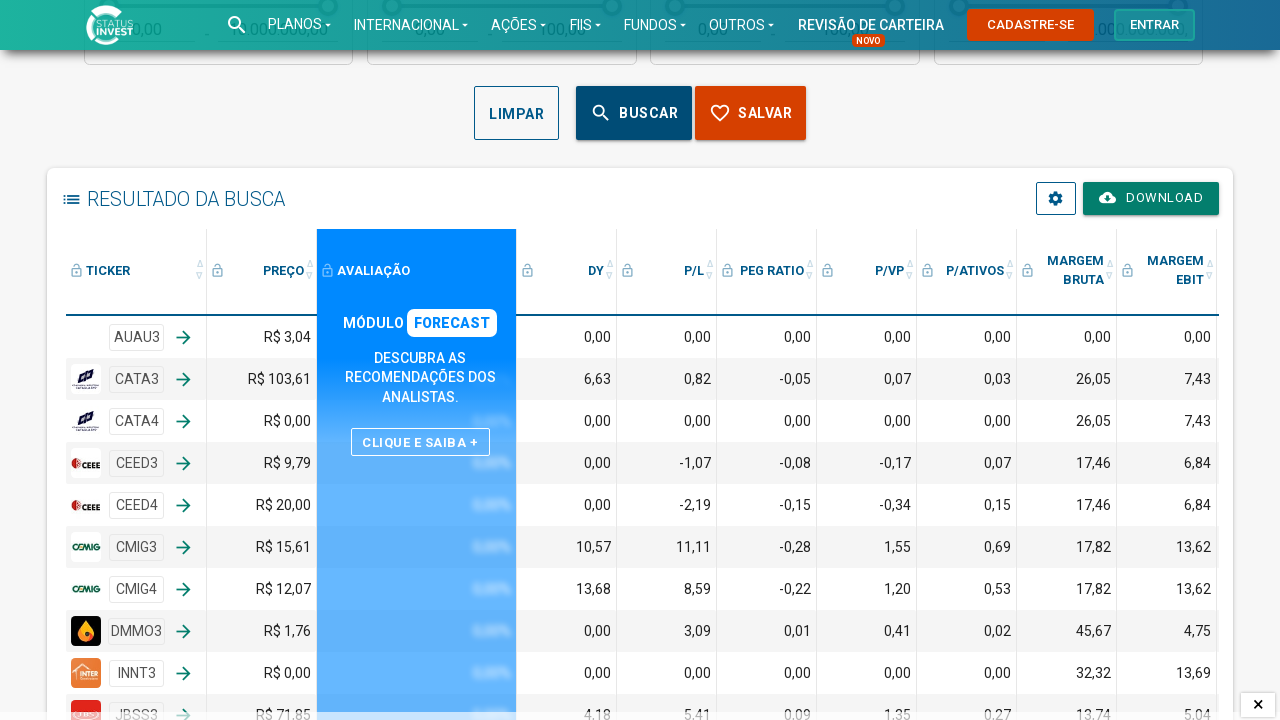

Clicked download/export data button to initiate download action at (1151, 198) on xpath=//*[@id="main-2"]/div[4]/div/div[1]/div[2]/a
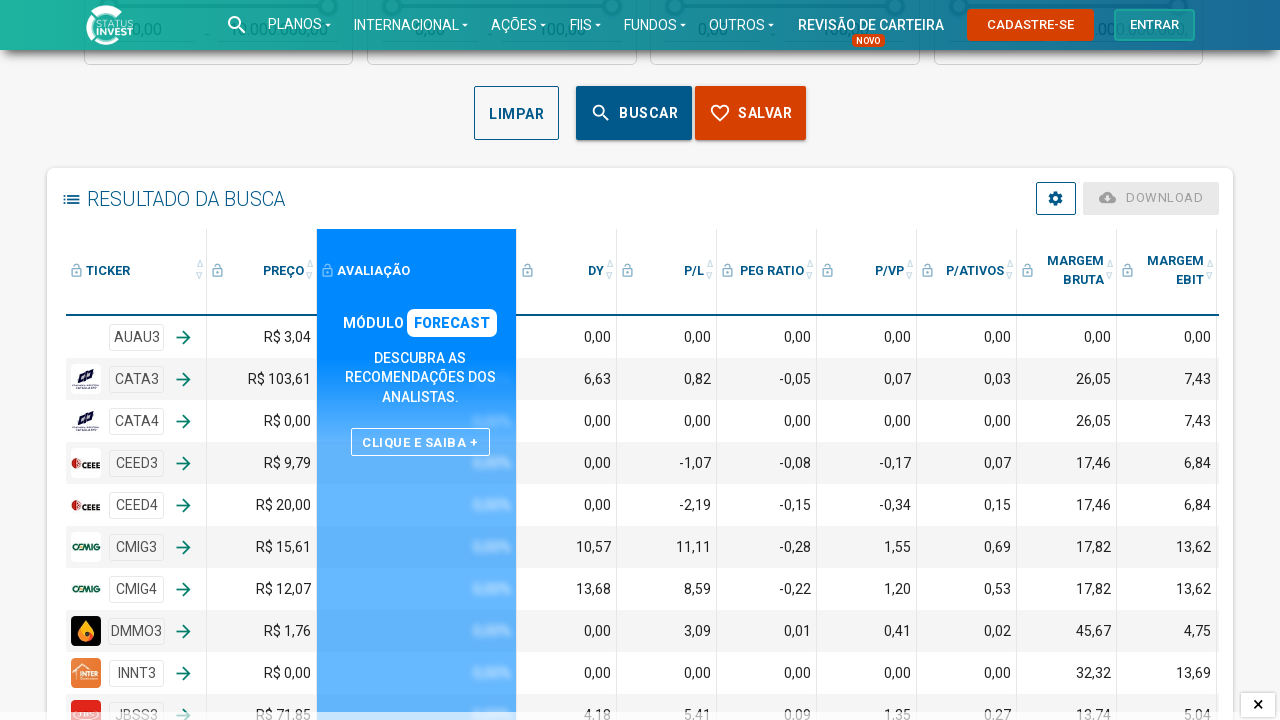

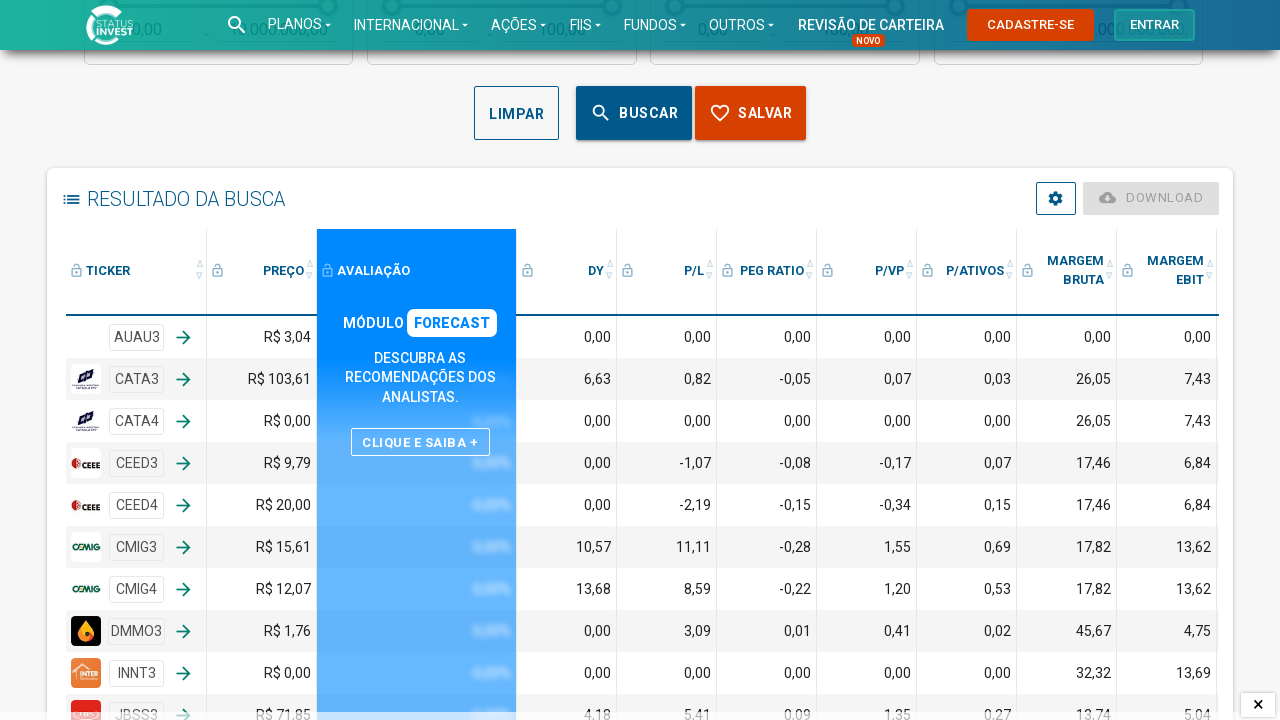